Tests the mobile number input field, verifying min/max length attributes and entering a phone number

Starting URL: https://demoqa.com/automation-practice-form

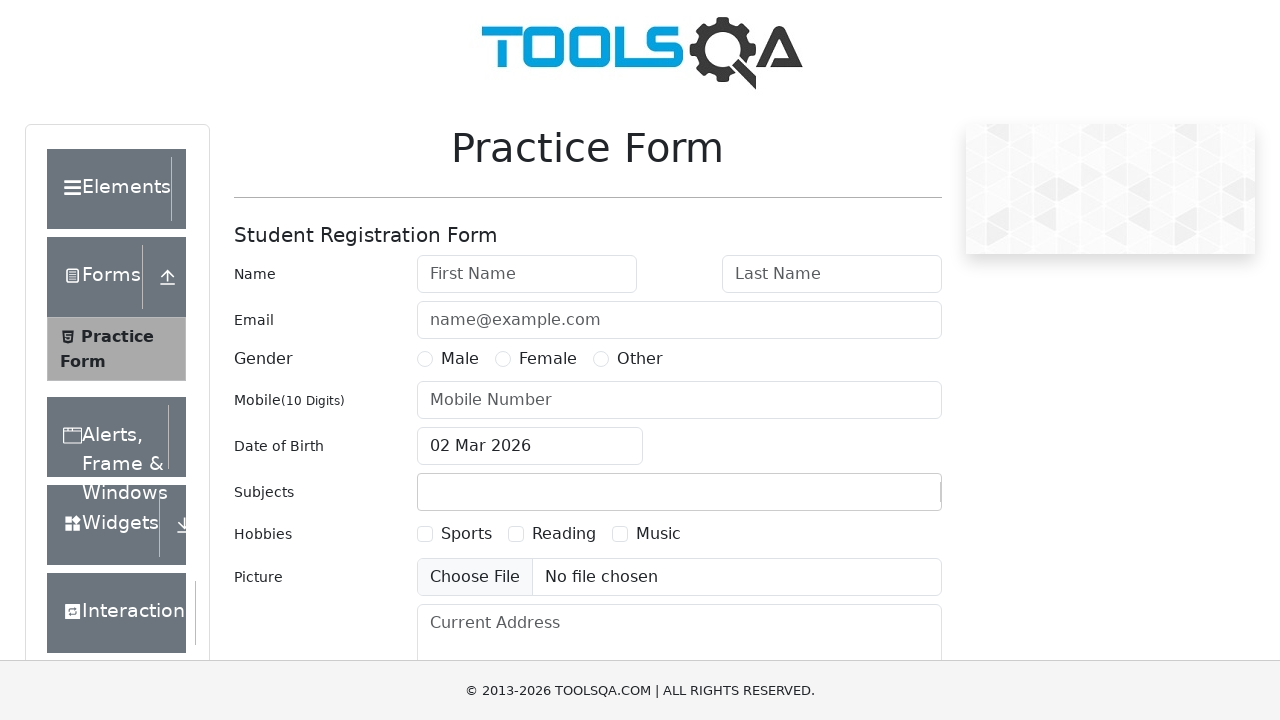

Located mobile number input field
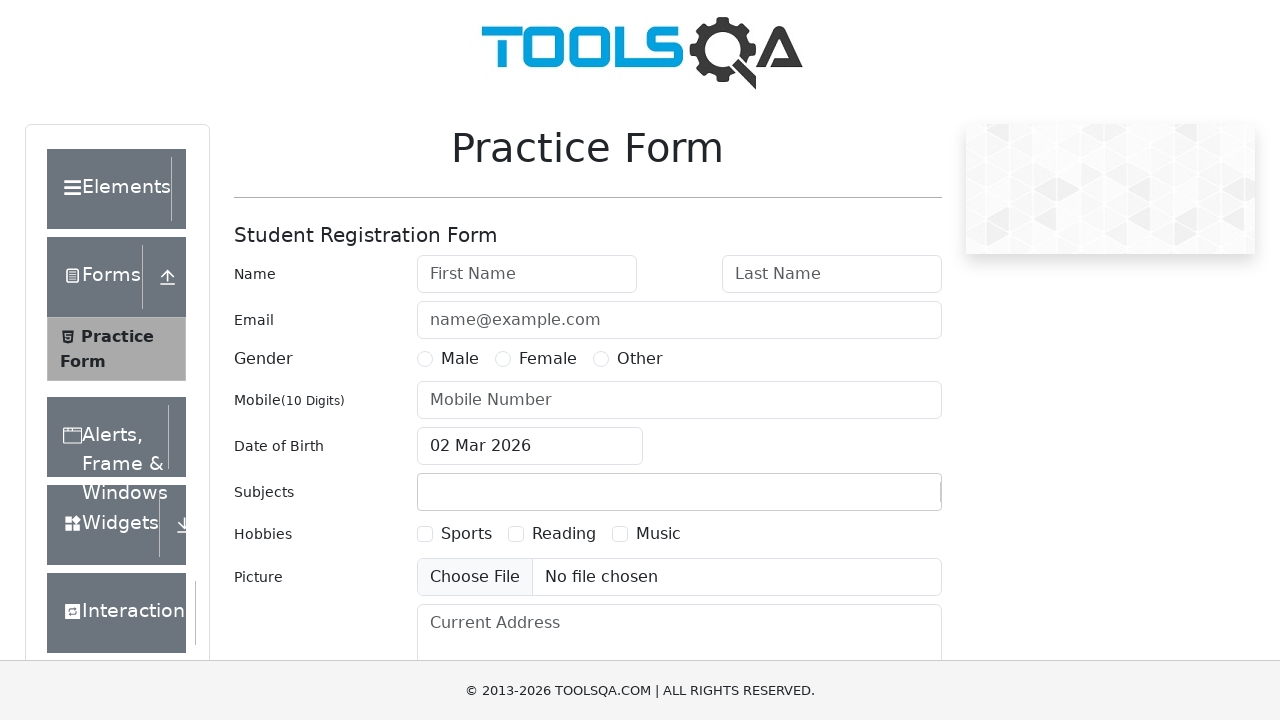

Verified minlength attribute equals 10
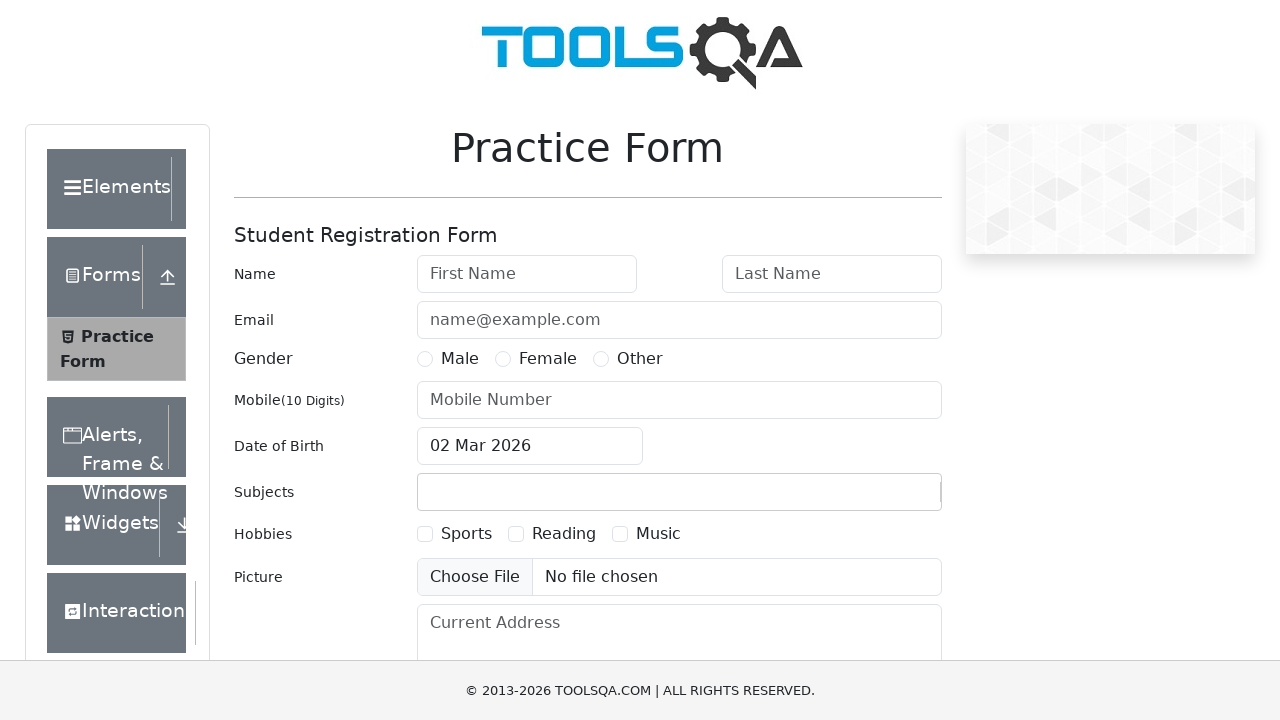

Verified maxlength attribute equals 10
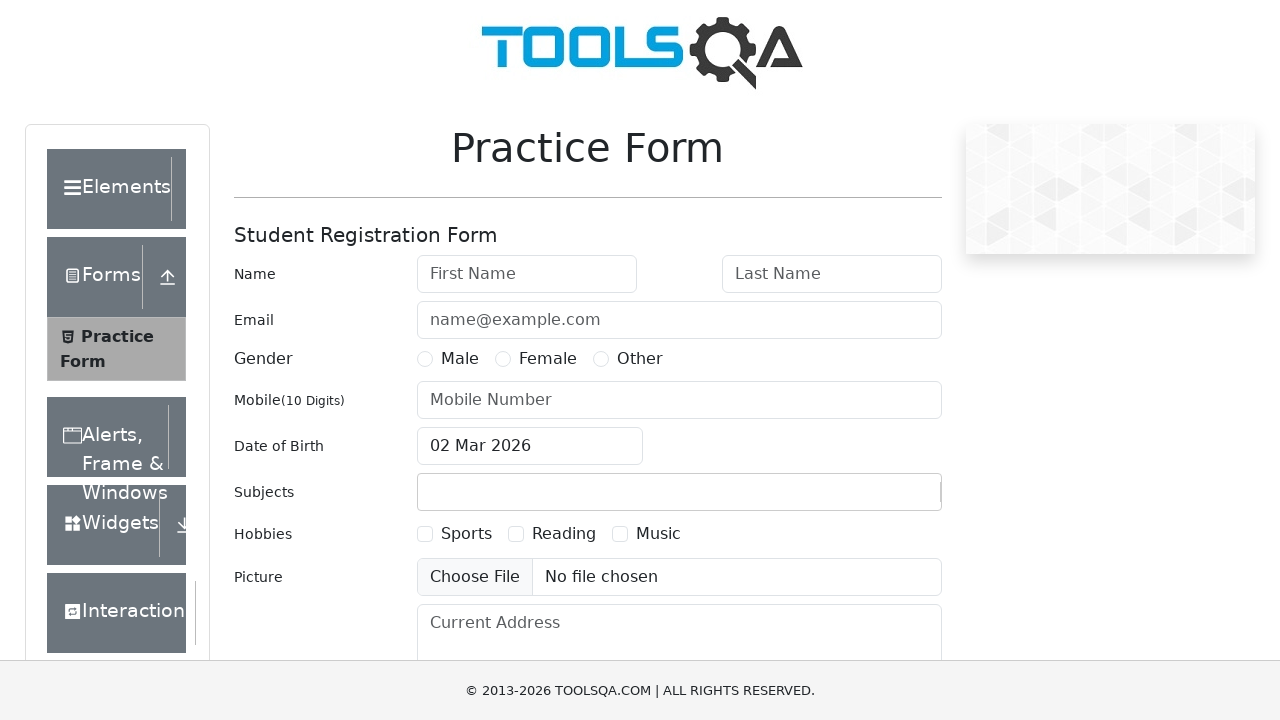

Clicked on mobile number input field at (679, 400) on #userNumber
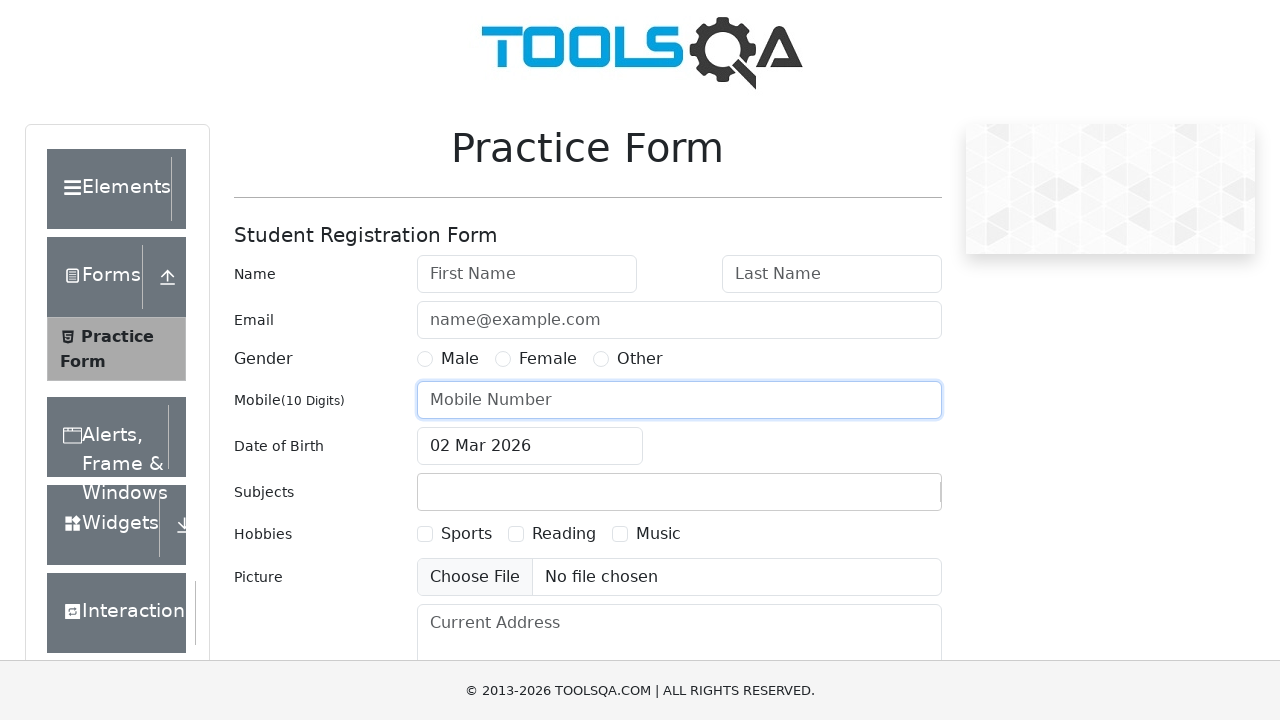

Cleared mobile number input field on #userNumber
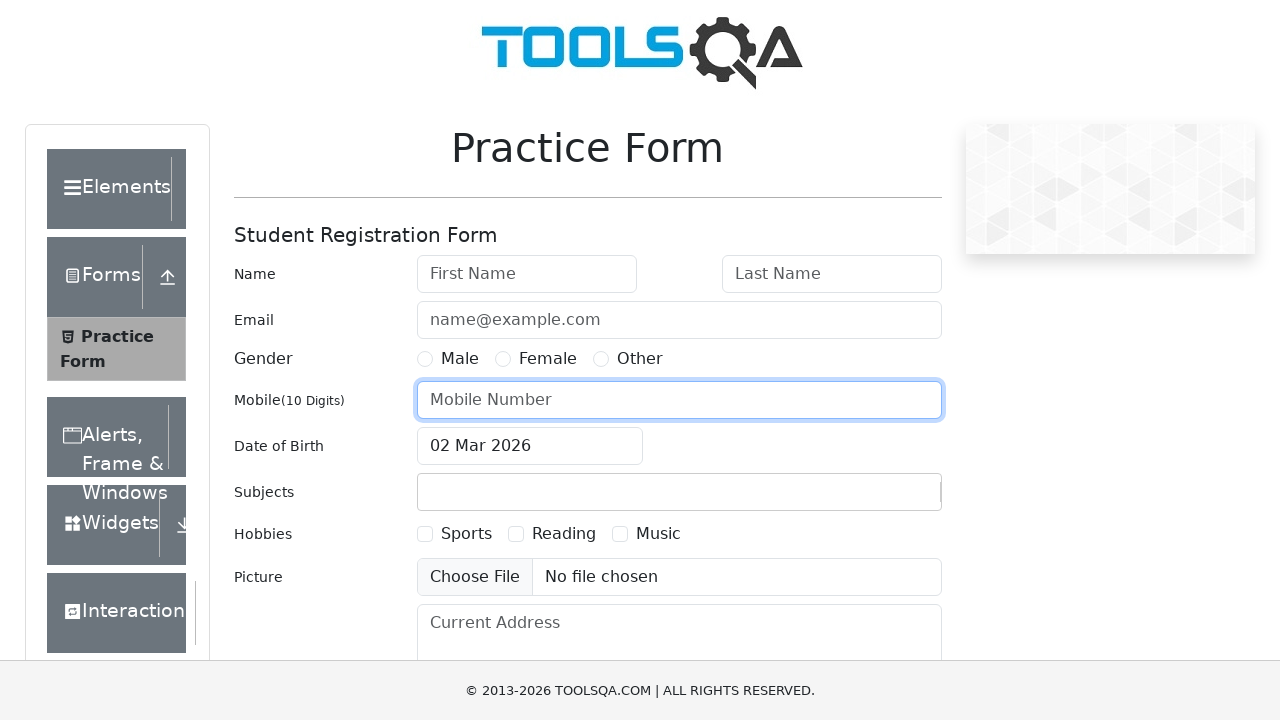

Entered phone number 7418020933 into mobile input field on #userNumber
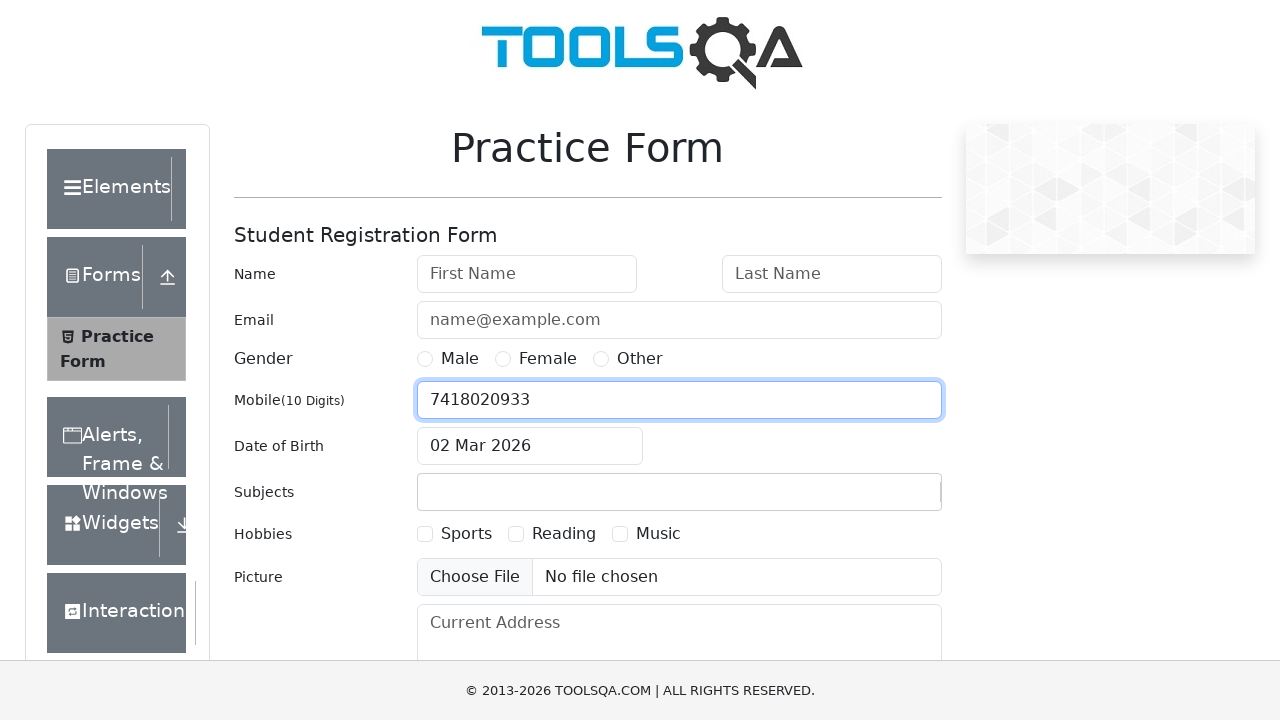

Verified mobile number input value equals 7418020933
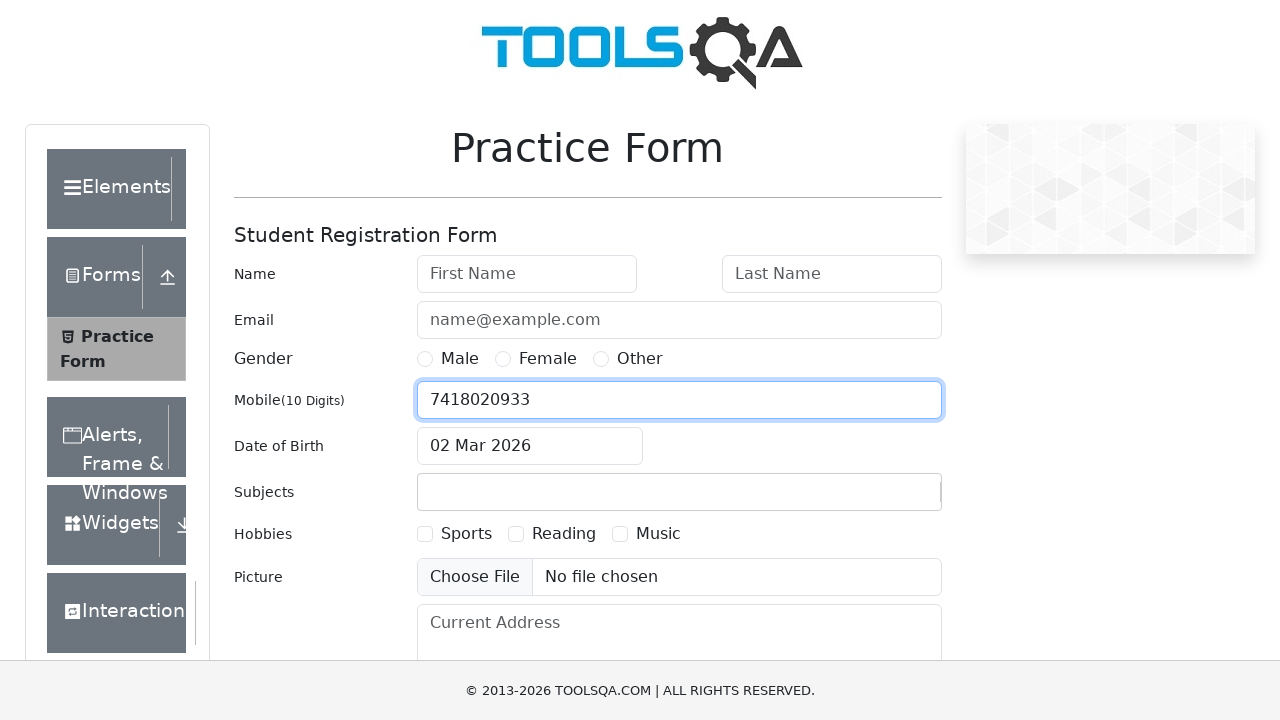

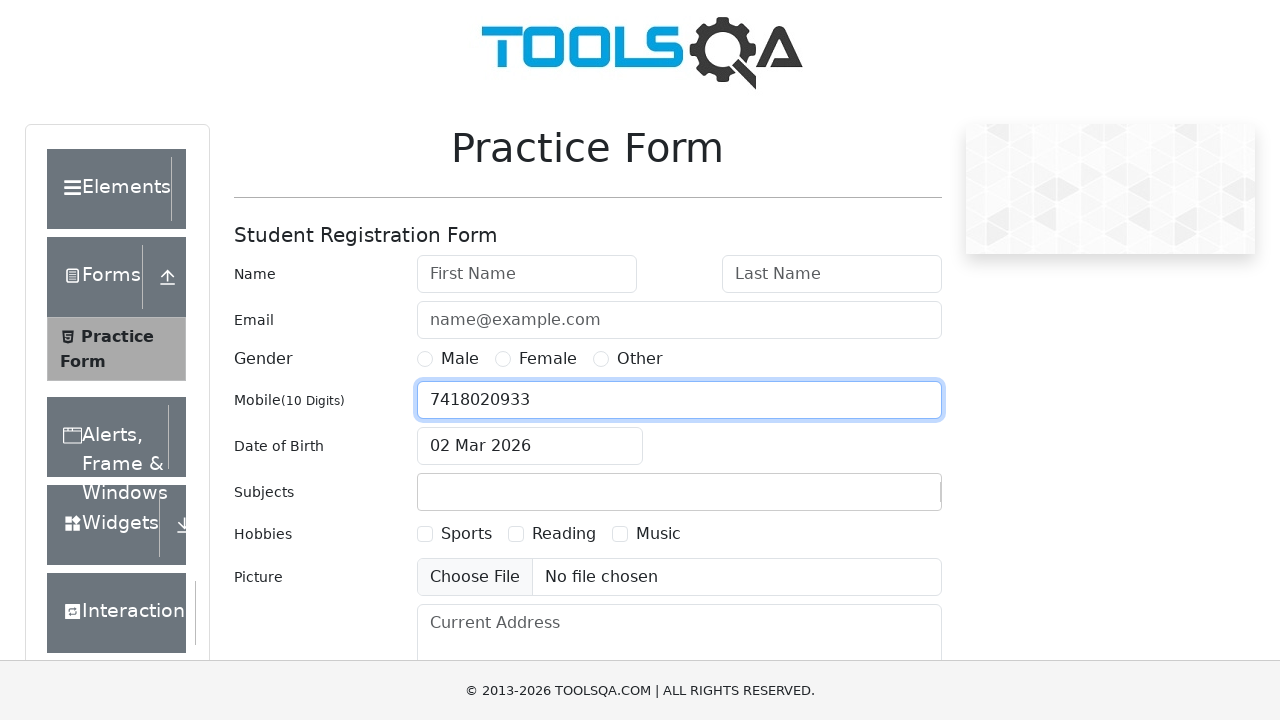